Waits for a specific price to appear, clicks a booking button, solves a math problem, and submits the answer

Starting URL: http://suninjuly.github.io/explicit_wait2.html

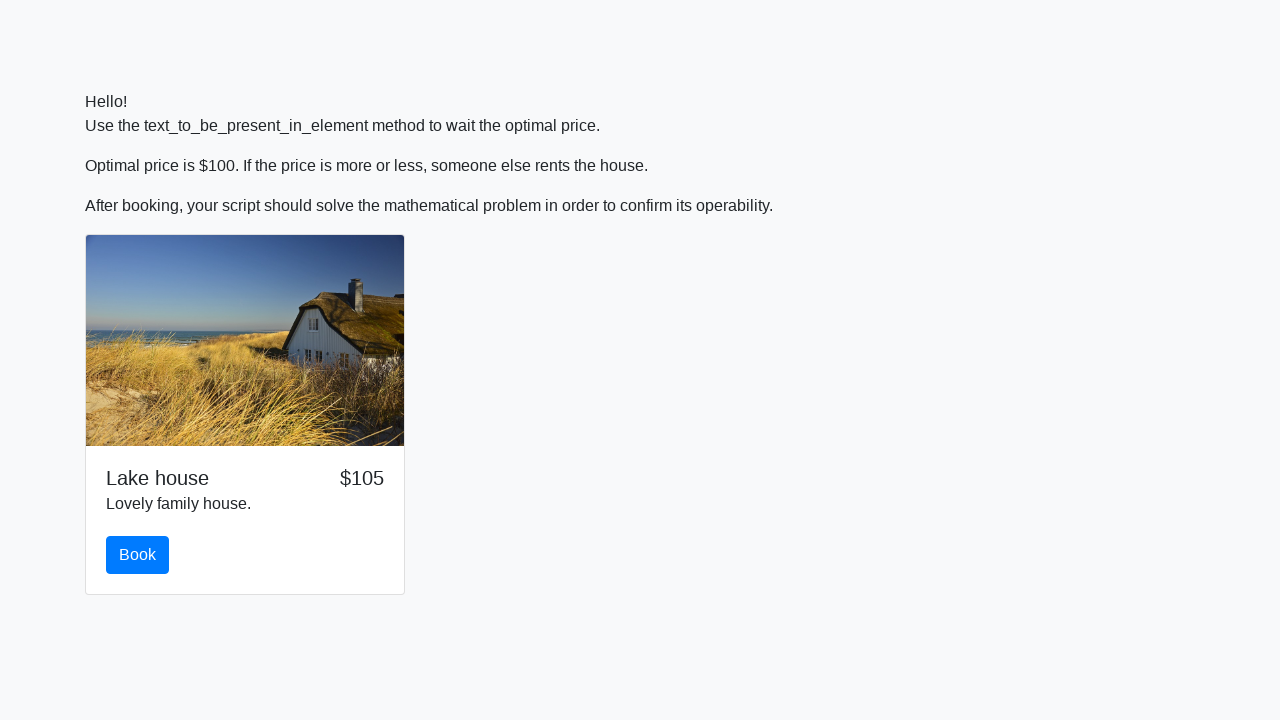

Waited for price to display $100
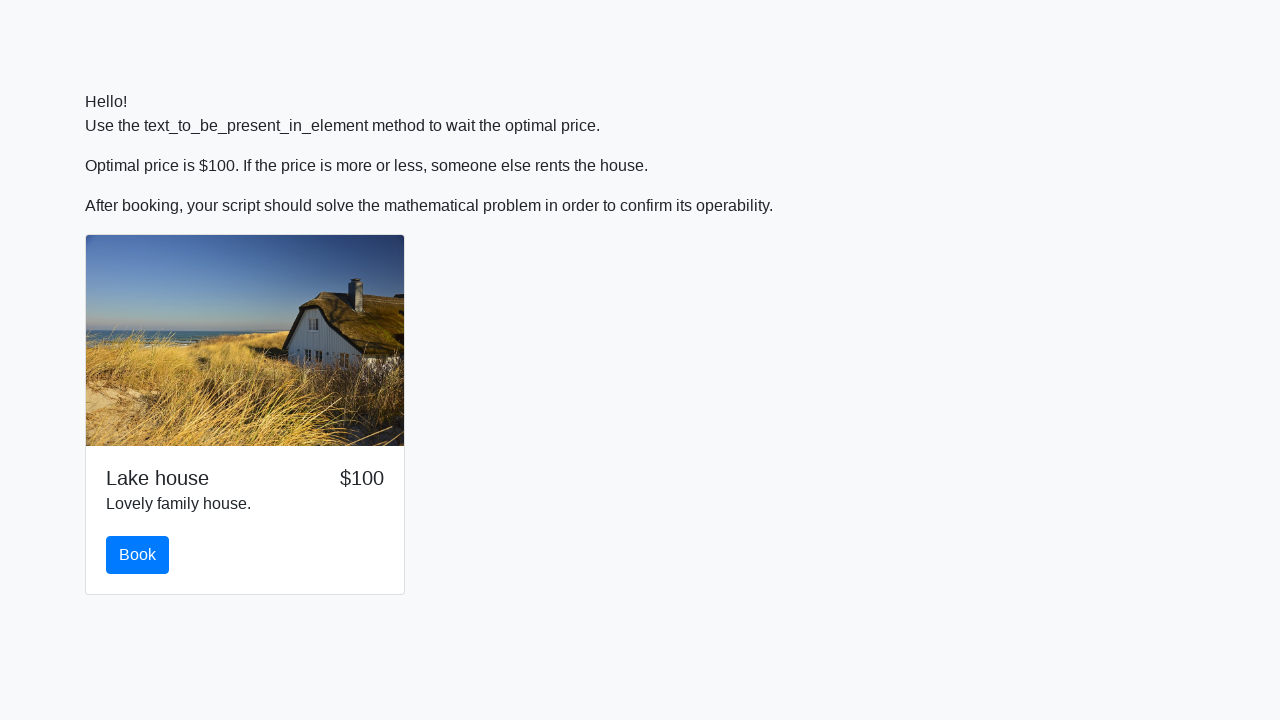

Clicked the book button at (138, 555) on #book
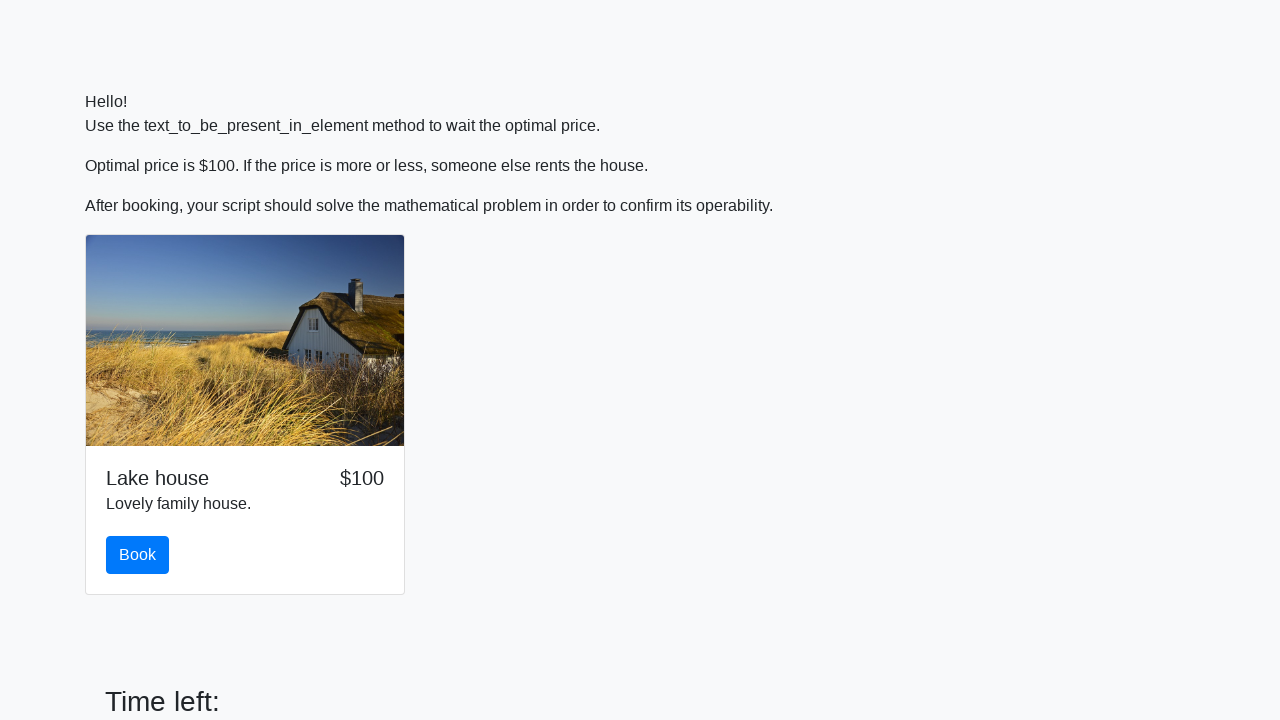

Retrieved x value: 12
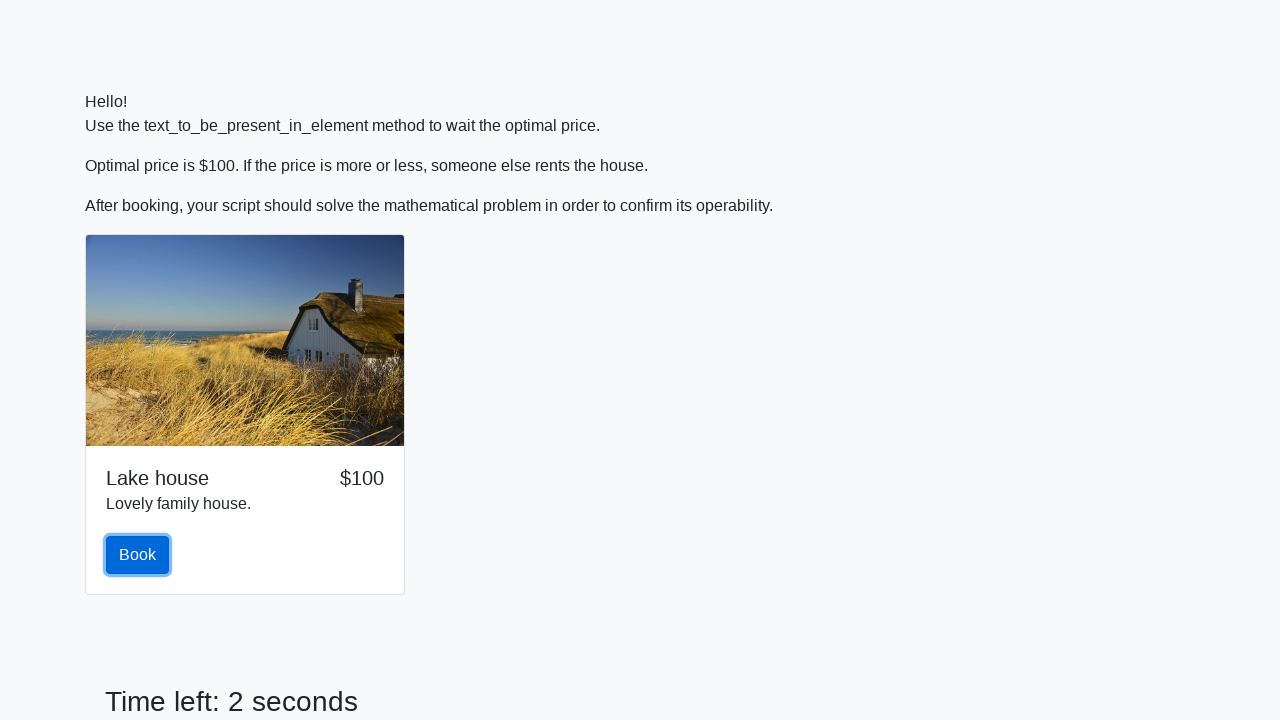

Calculated answer: 1.8623538379010076
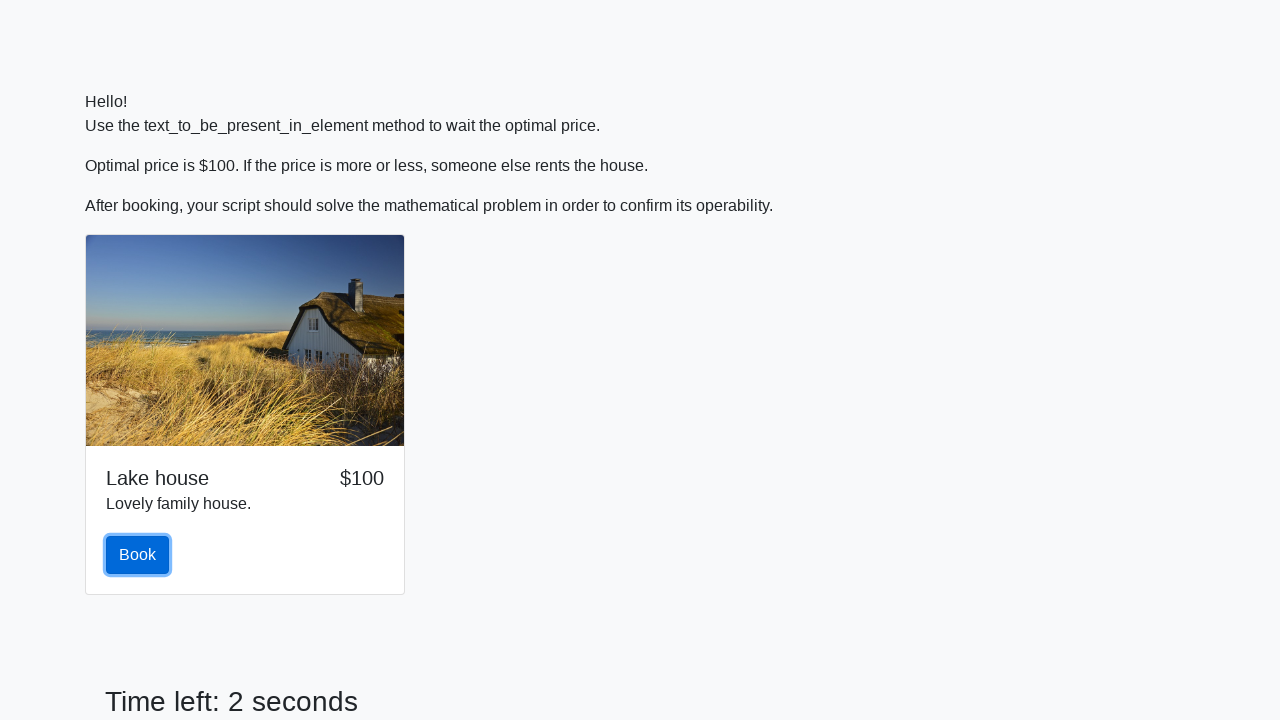

Filled answer field with calculated value on #answer
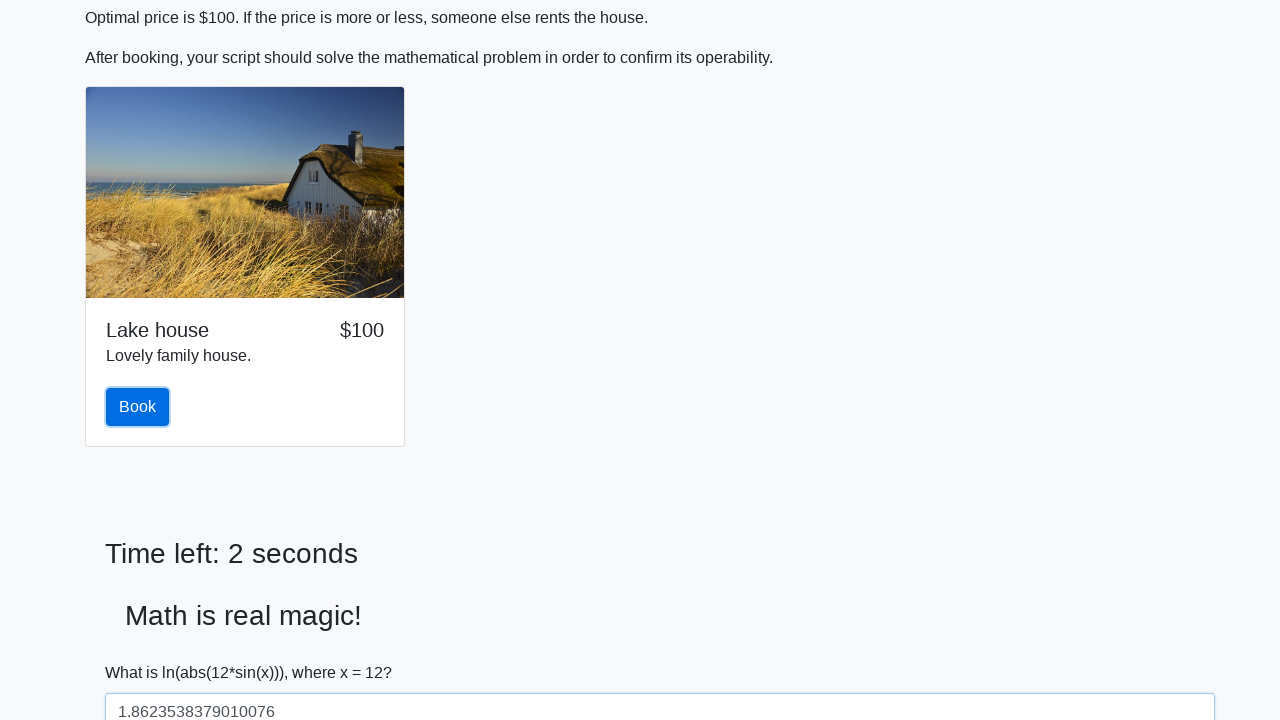

Clicked the solve button to submit answer at (143, 651) on #solve
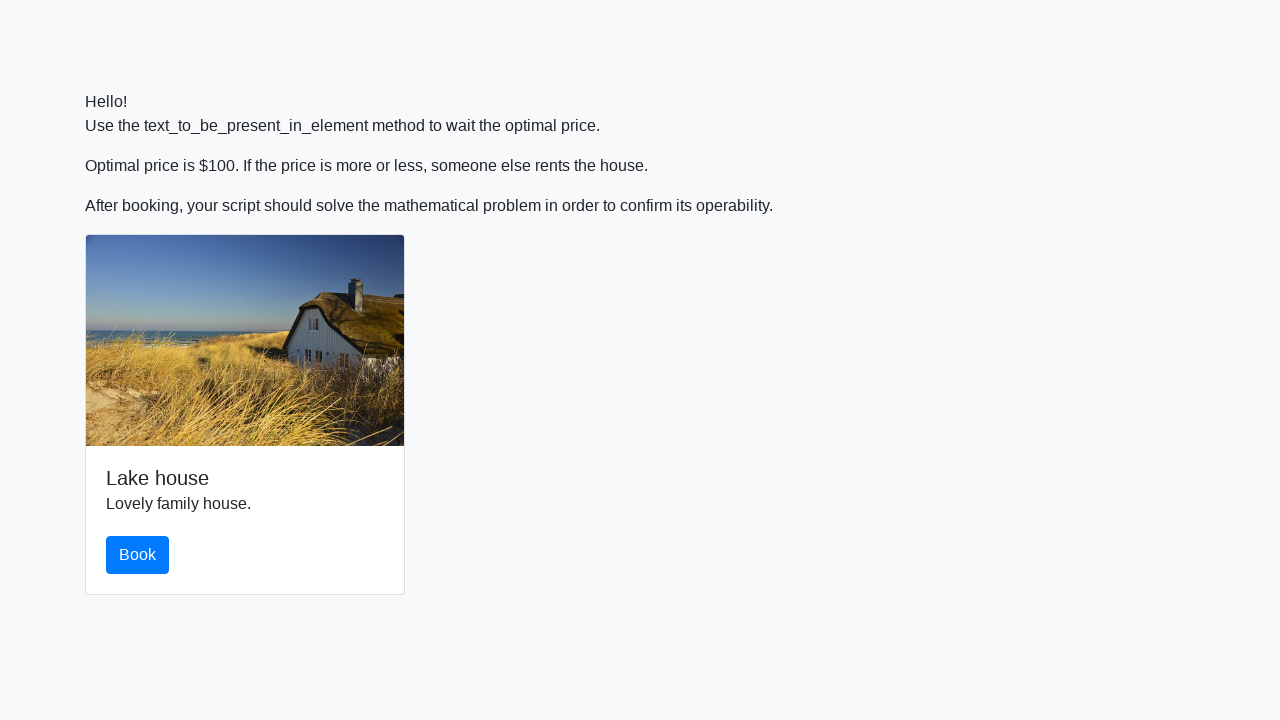

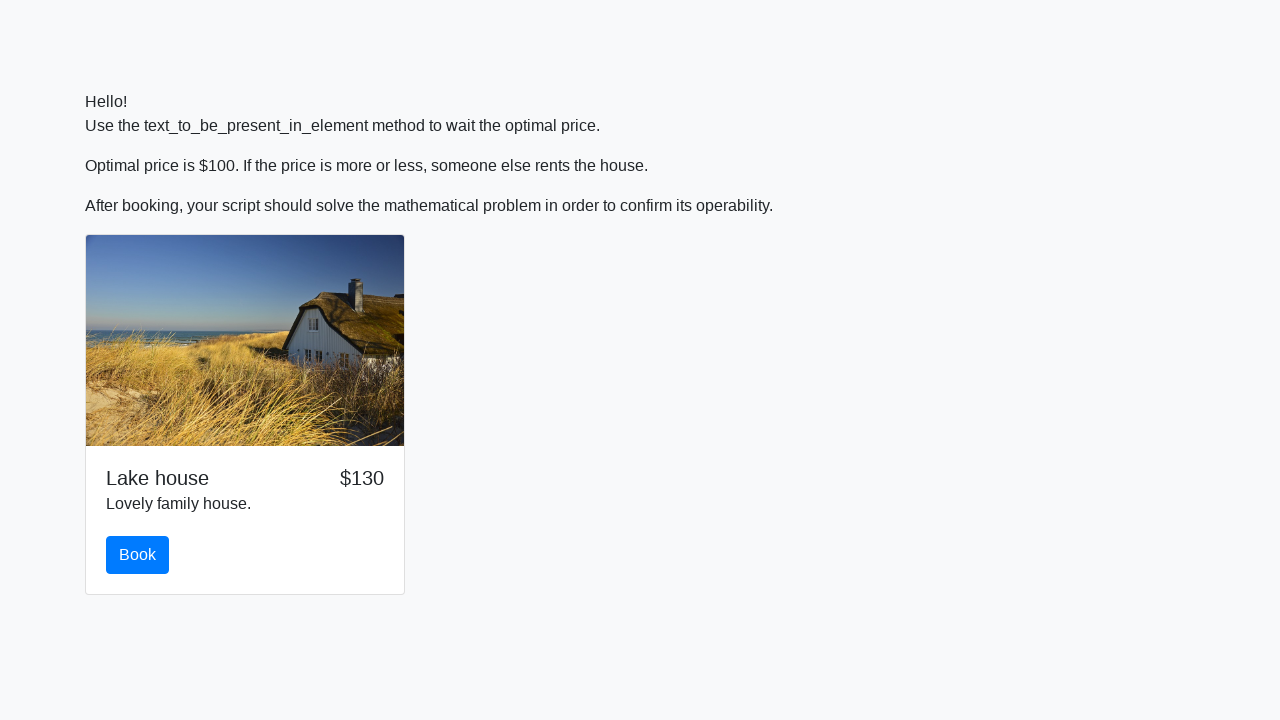